Tests drag and drop functionality by navigating to jQuery UI demo page and dragging an element to a new position

Starting URL: https://jqueryui.com

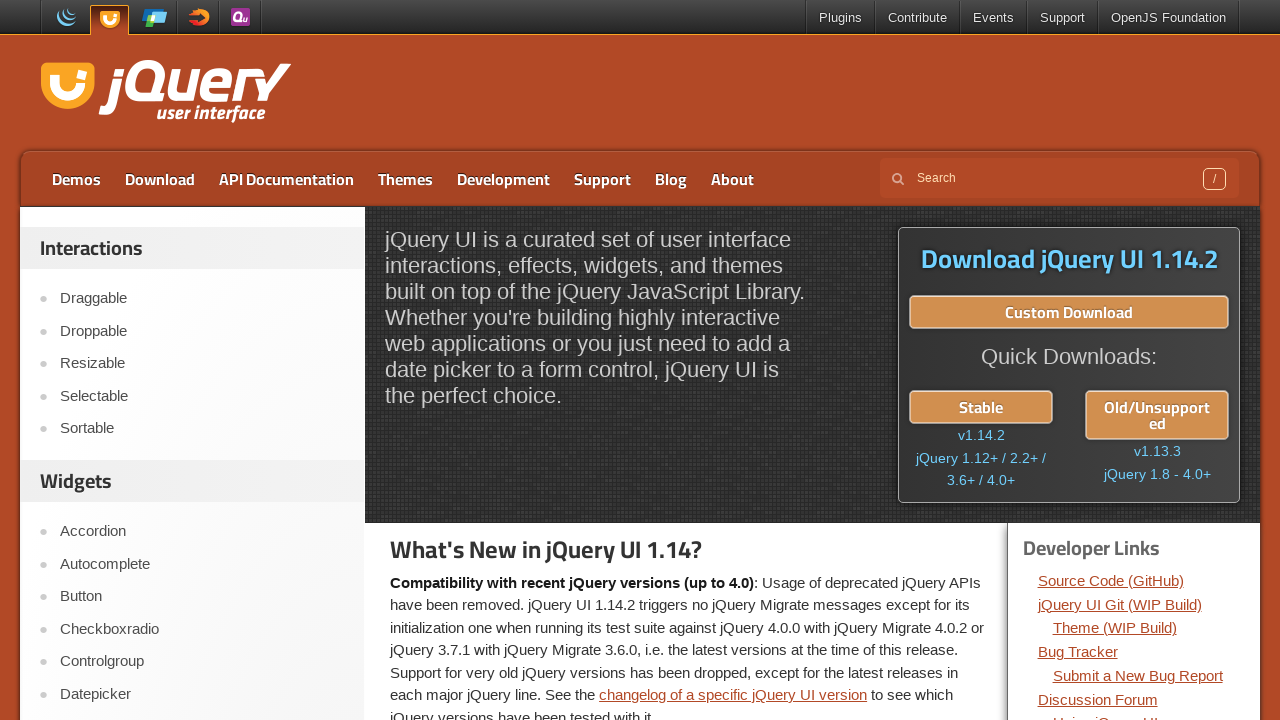

Clicked on Draggable link to navigate to the demo page at (202, 299) on text=Draggable
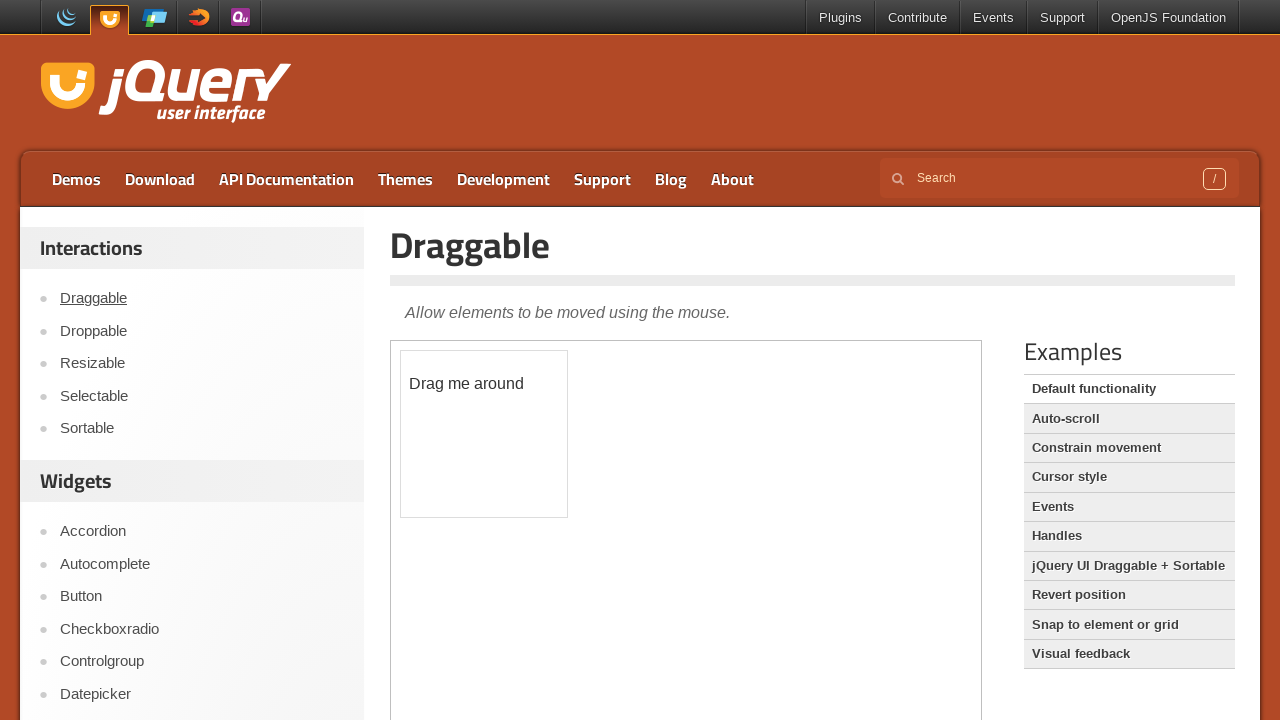

Waited for iframe to load
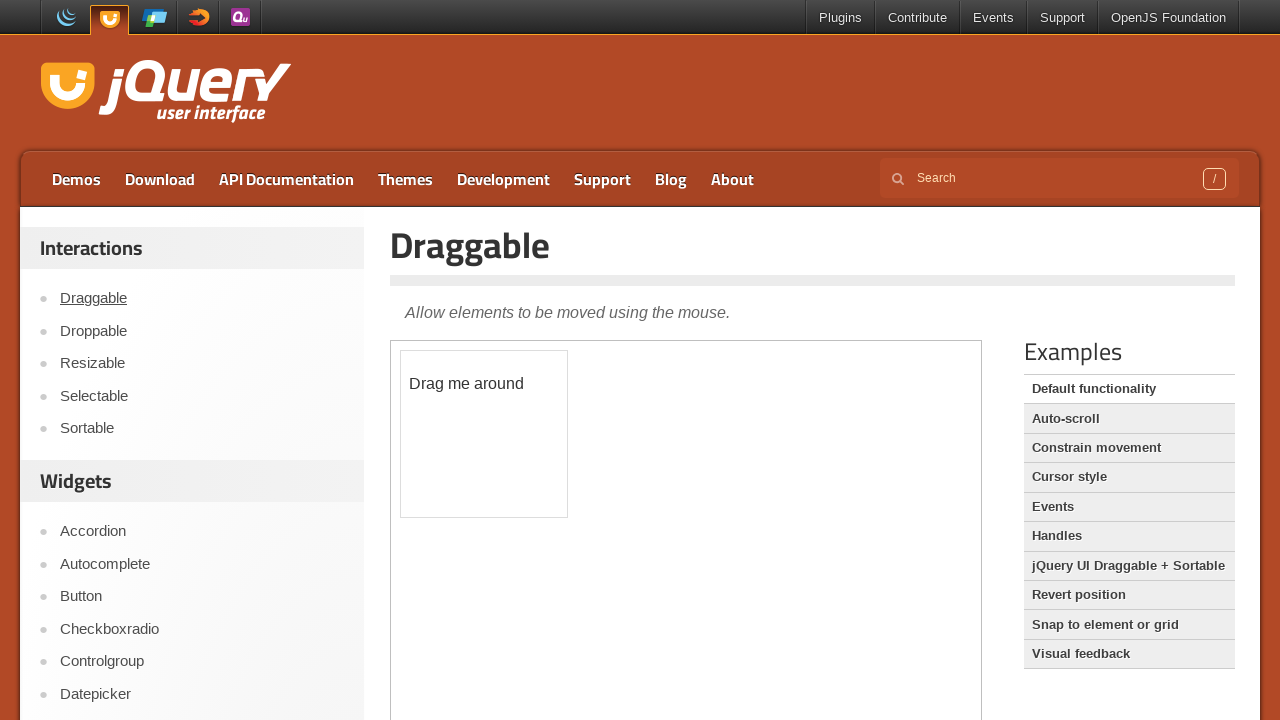

Located the first iframe on the page
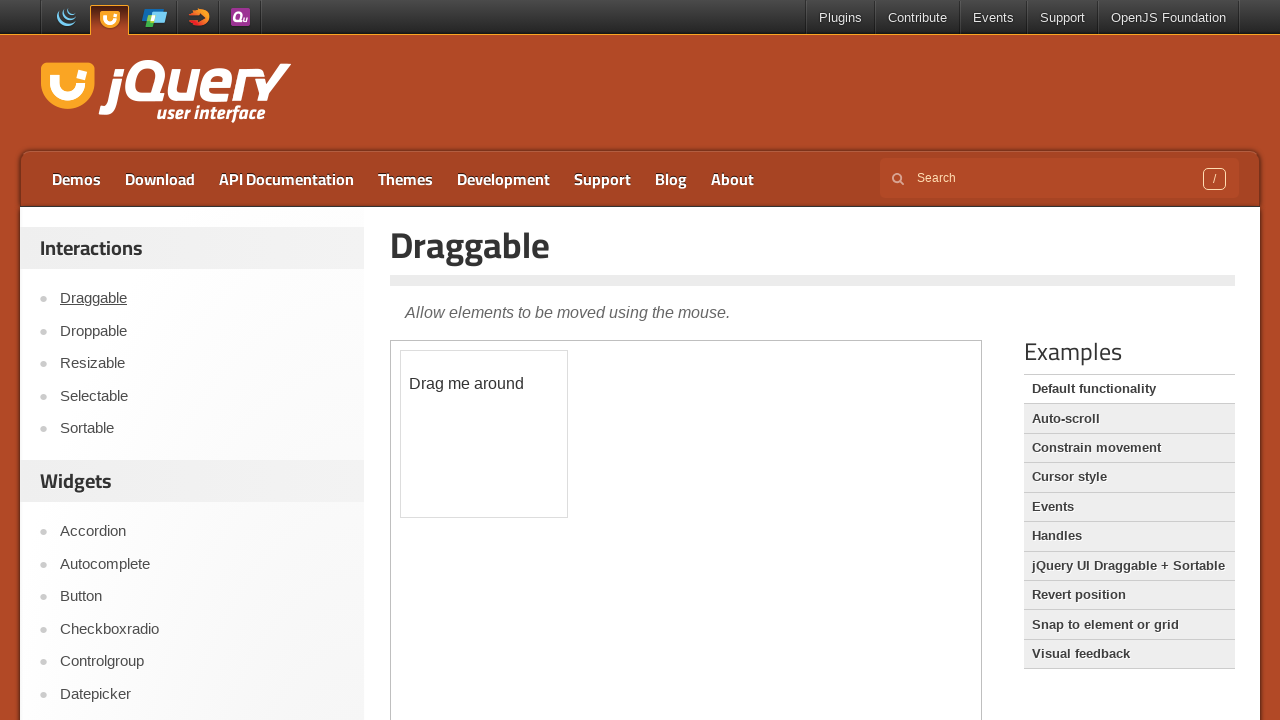

Located the draggable element with id 'draggable'
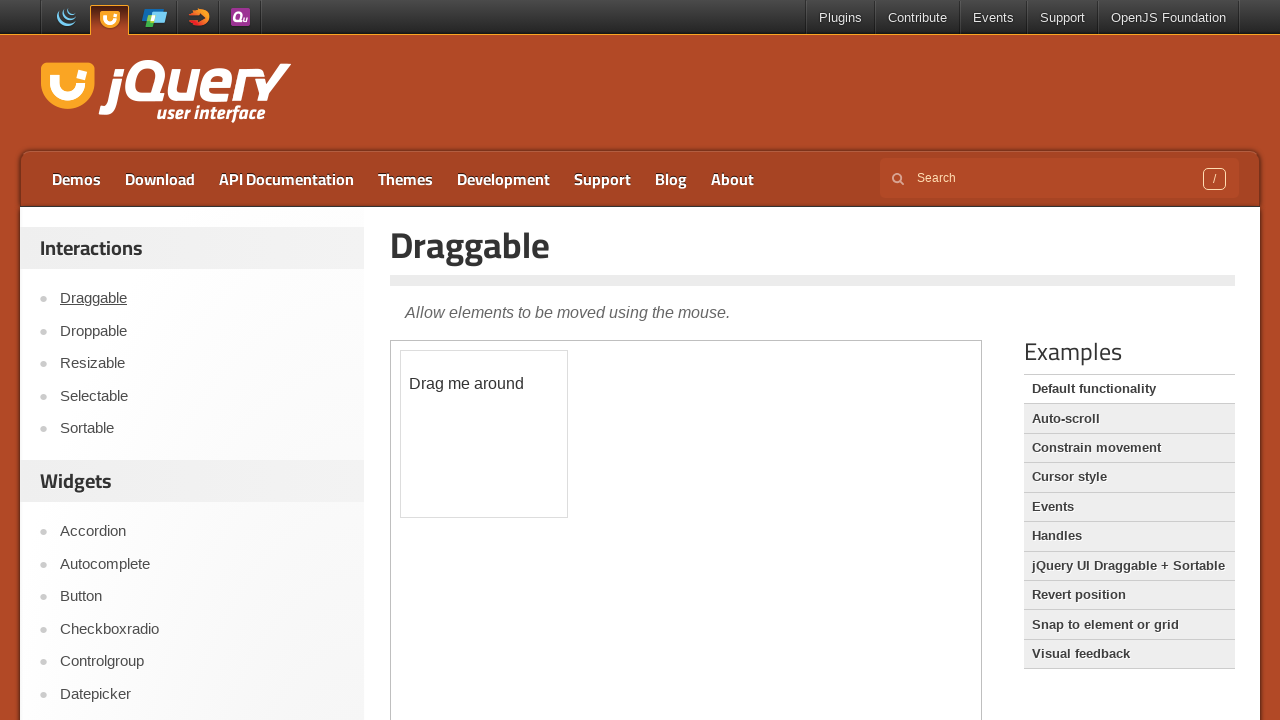

Dragged the element to new position (x: 150, y: 150) at (551, 501)
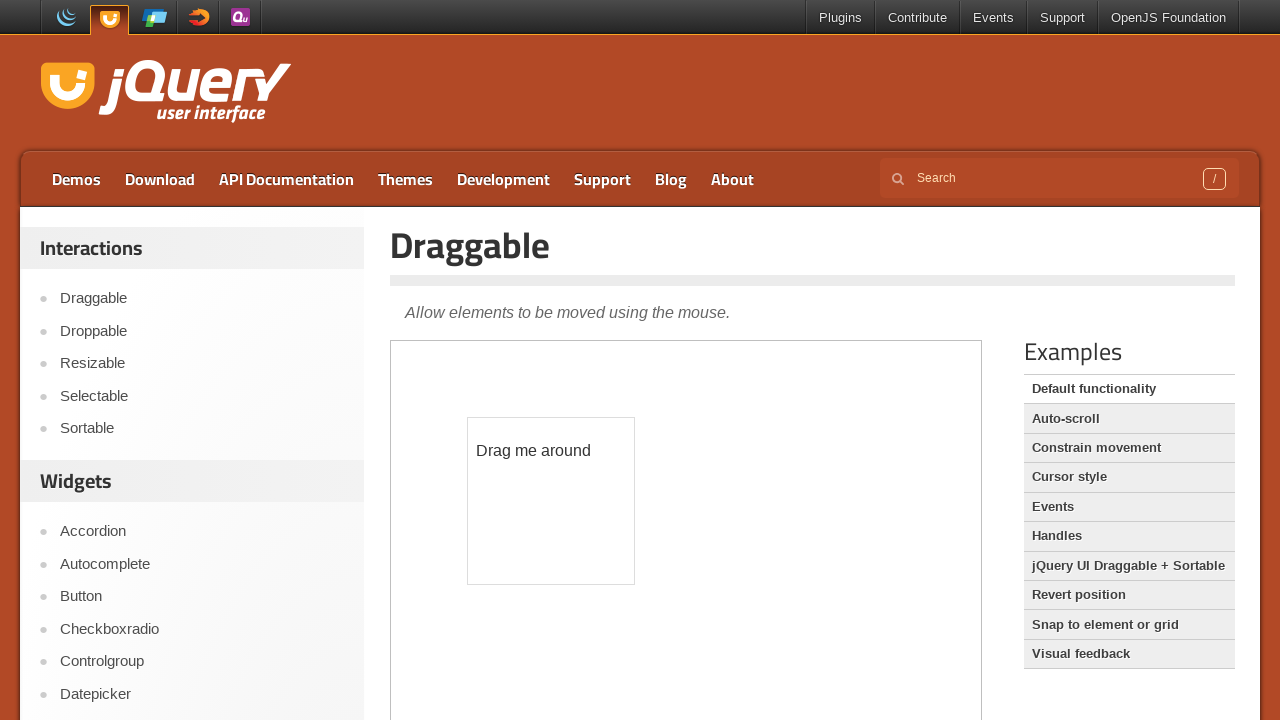

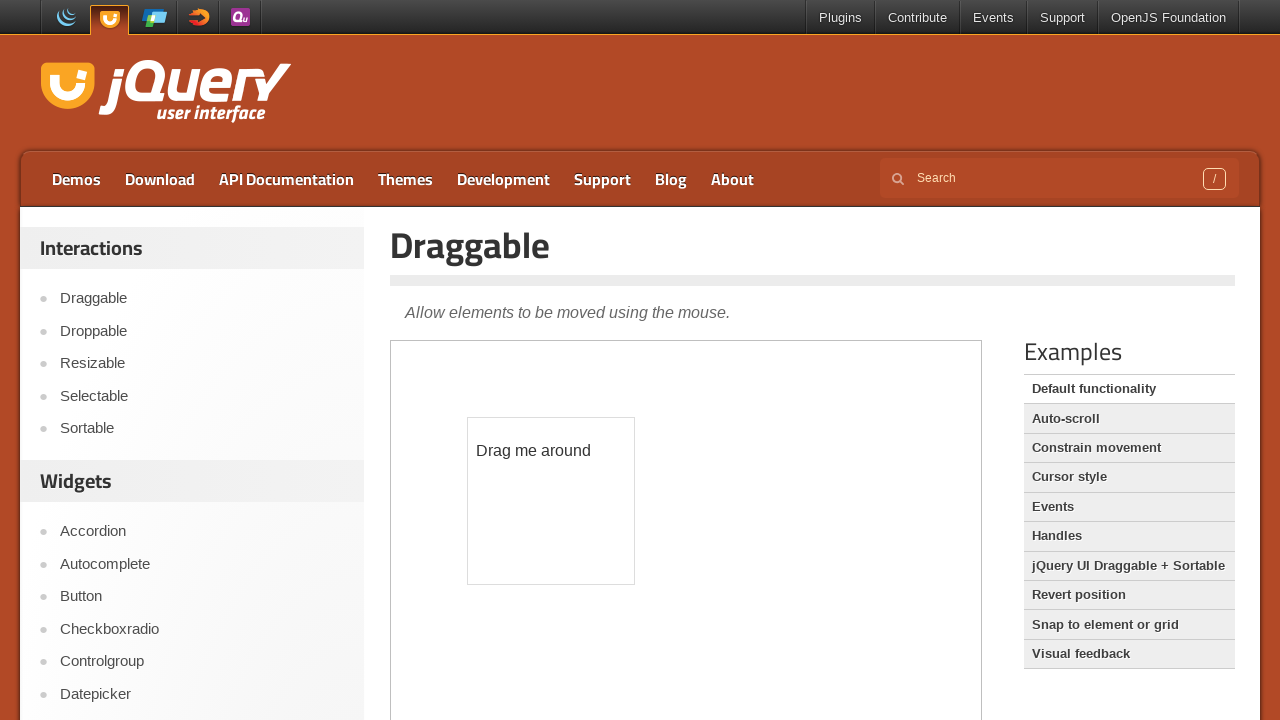